Tests single select dropdown functionality by selecting an option by visible text from a dropdown menu on the DemoQA practice site

Starting URL: https://demoqa.com/select-menu

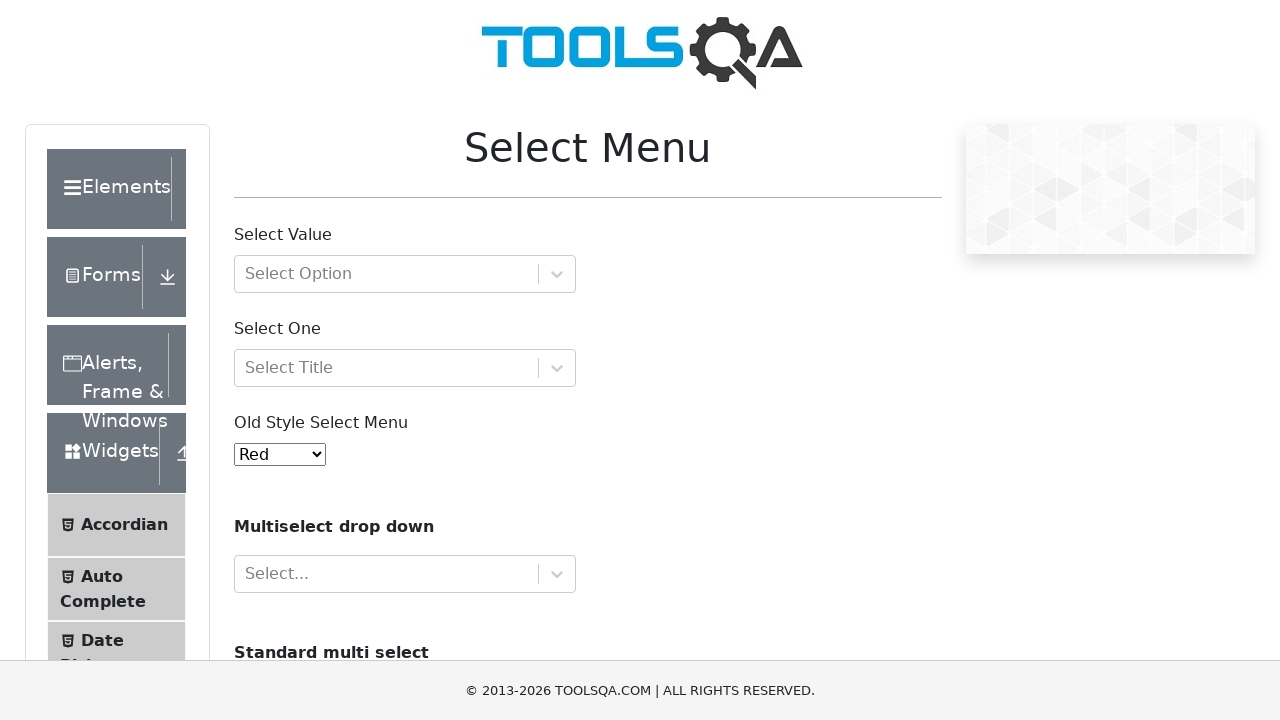

Navigated to DemoQA select menu practice page
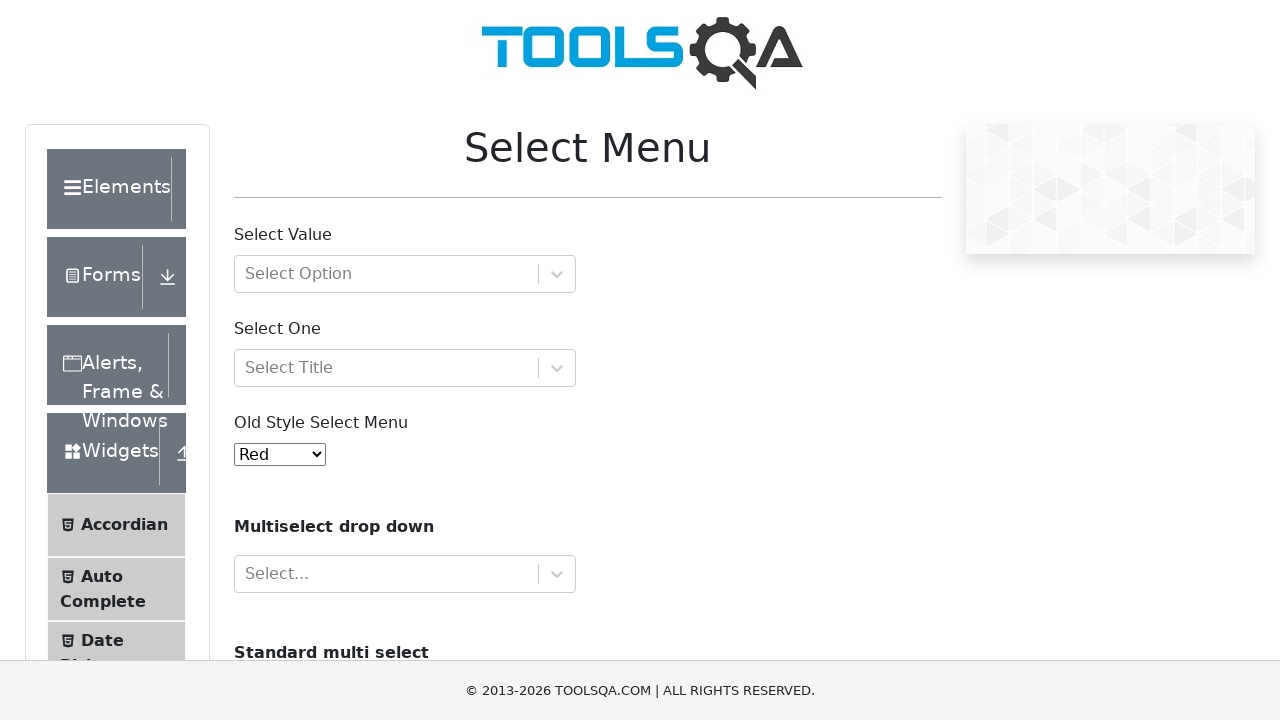

Selected 'Yellow' option from the old select menu dropdown on #oldSelectMenu
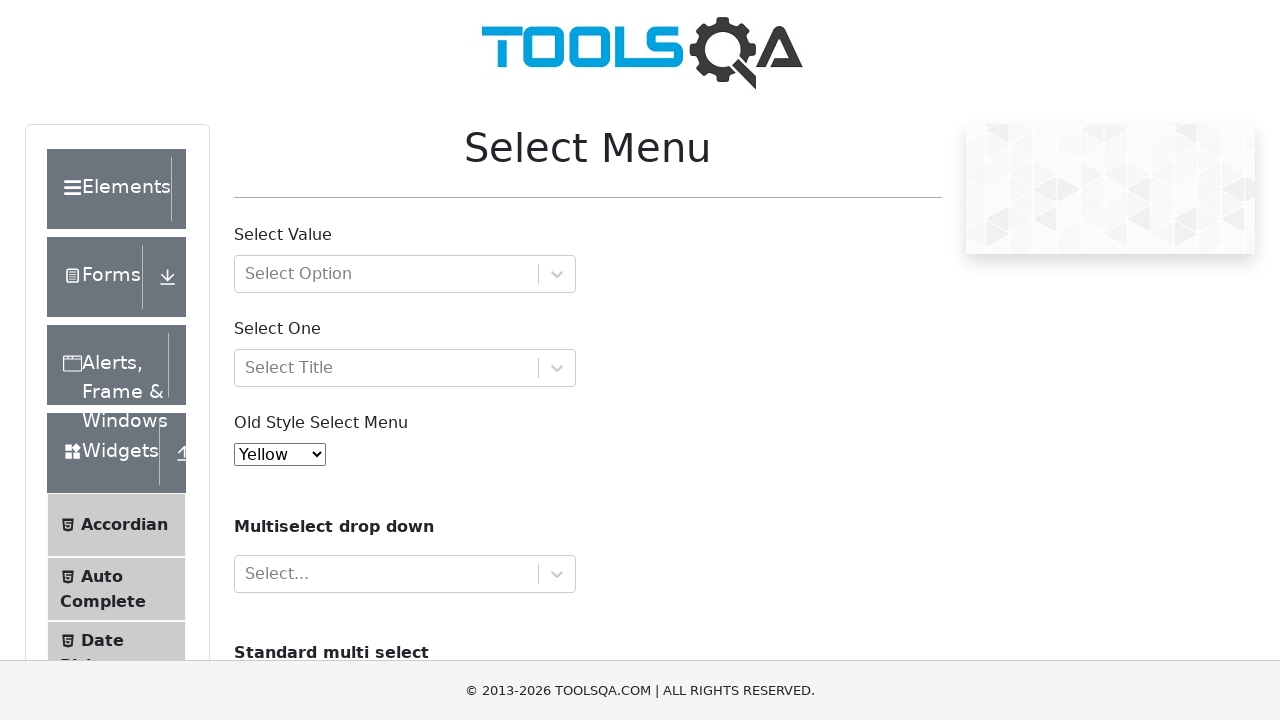

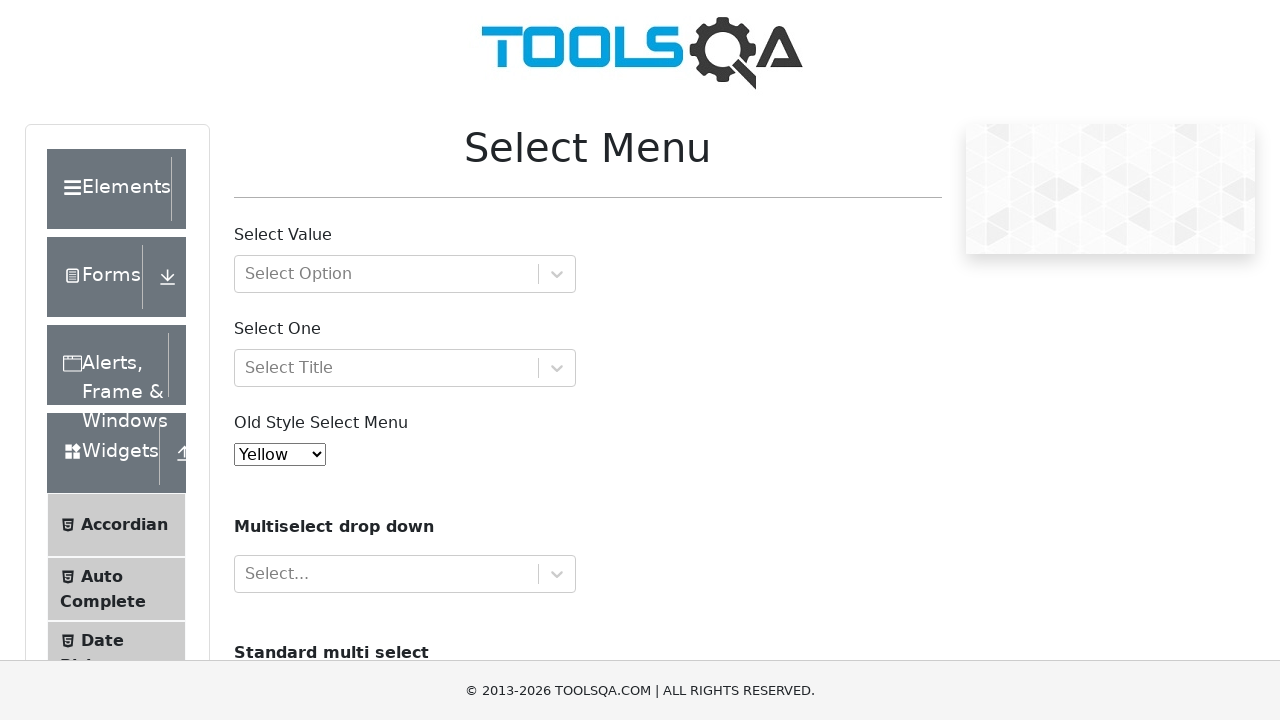